Automates ordering a robot on the Robot Spare Bin Industries demo site by navigating to the order page, closing a popup, filling out the robot configuration form (head, body, legs, address), previewing the robot, and submitting the order.

Starting URL: https://robotsparebinindustries.com/

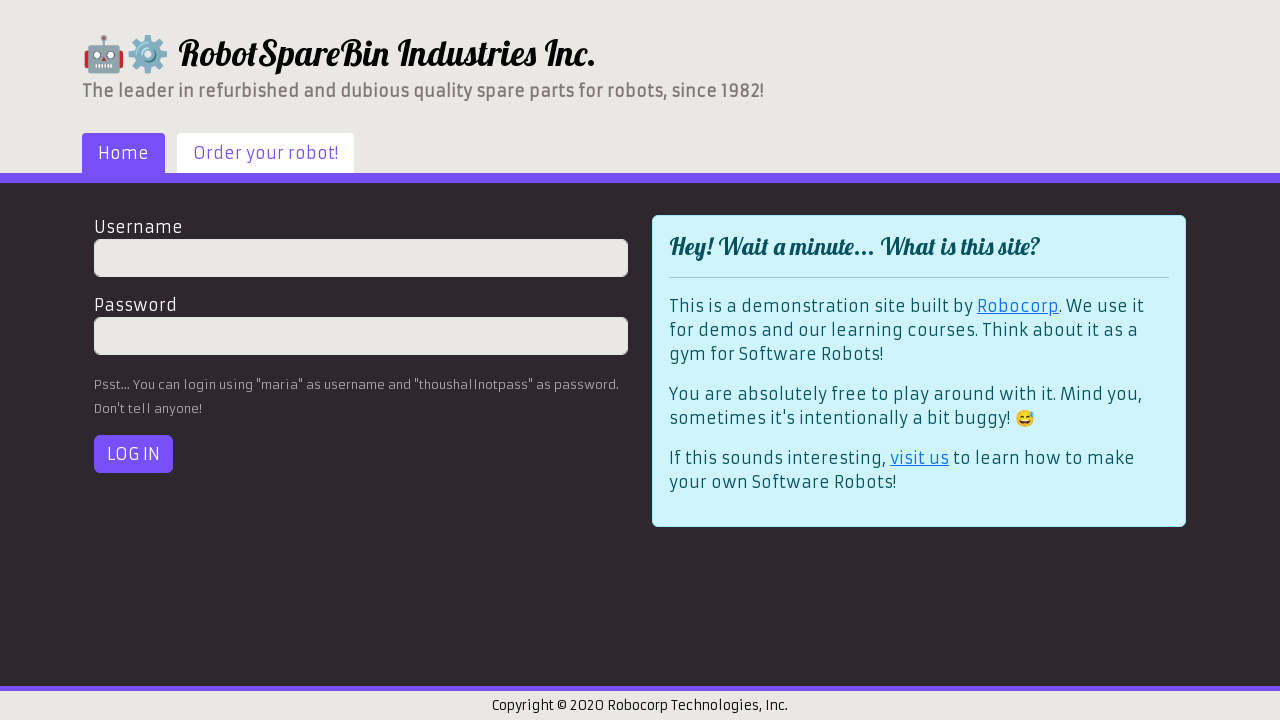

Waited for navigation links to load
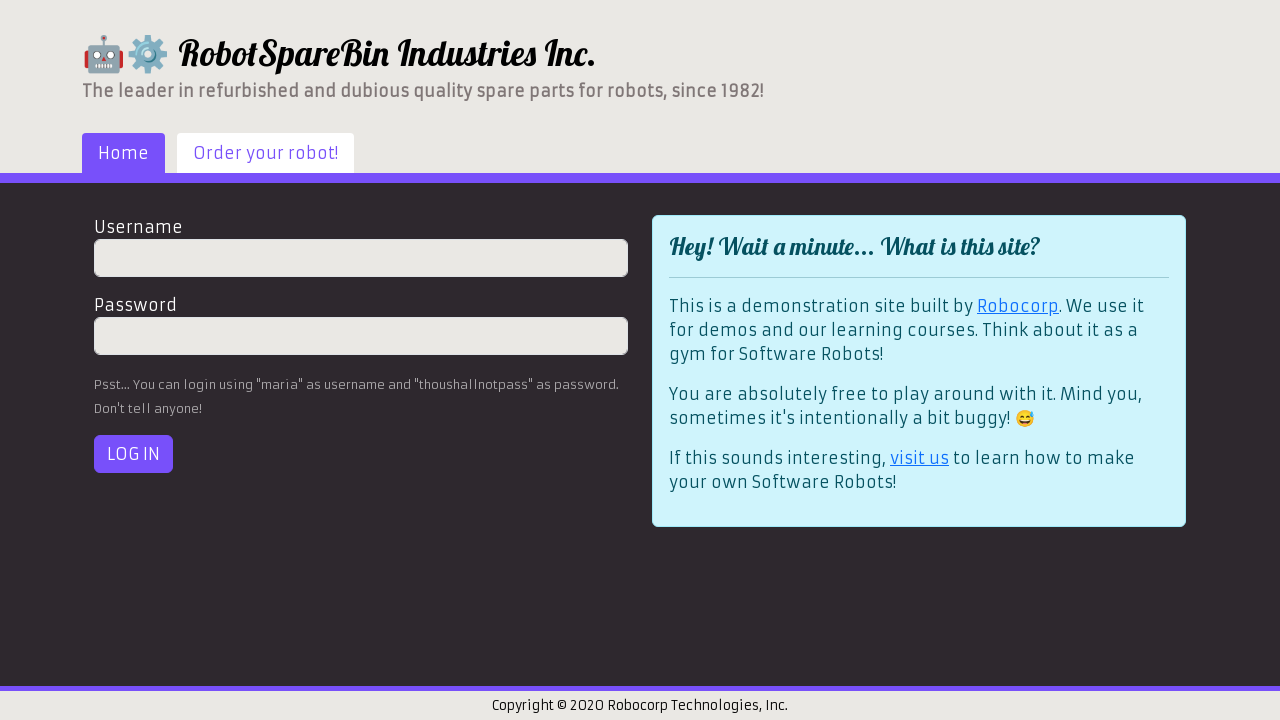

Clicked 'Order your robot!' tab at (266, 153) on text=Order your robot!
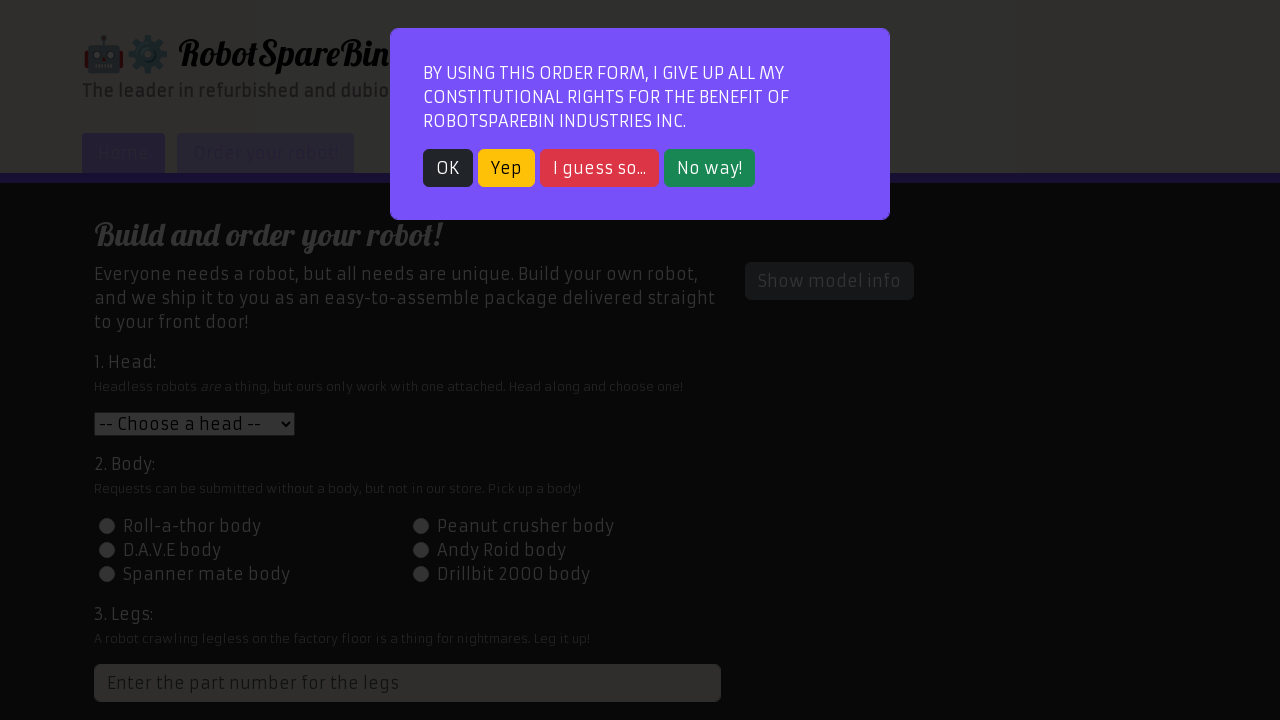

Waited for modal popup to appear
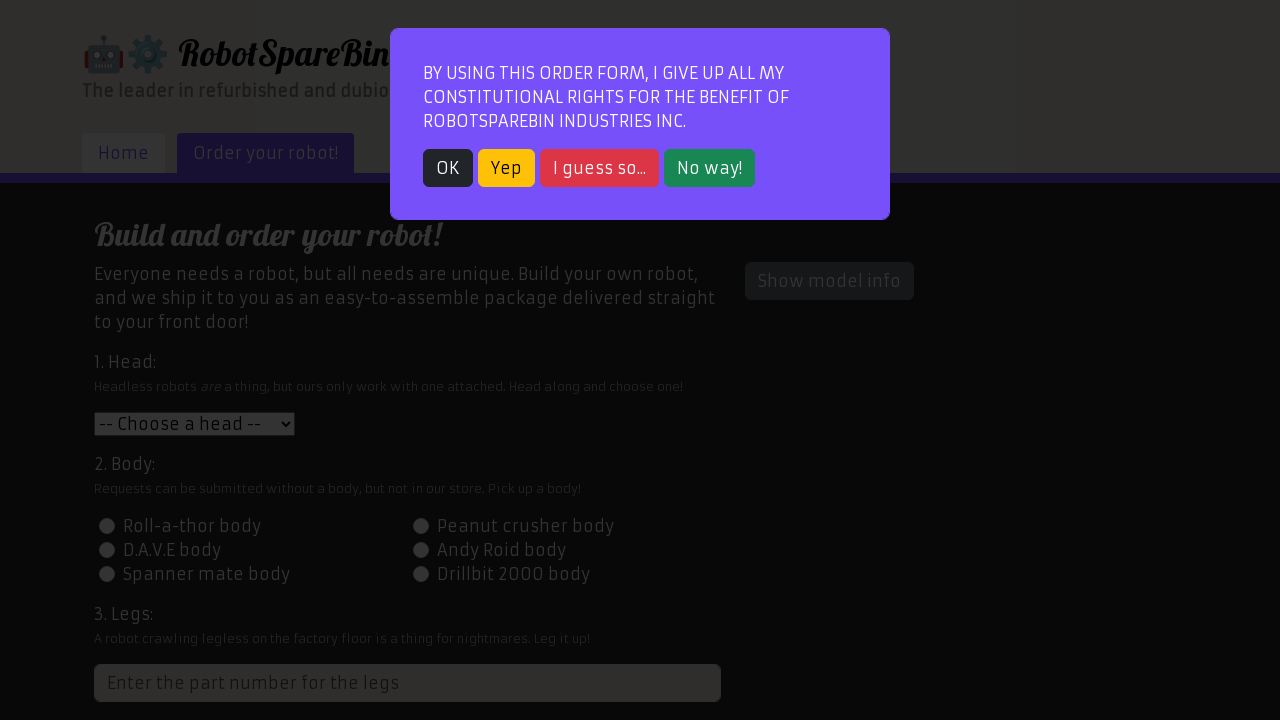

Waited for OK button to be available
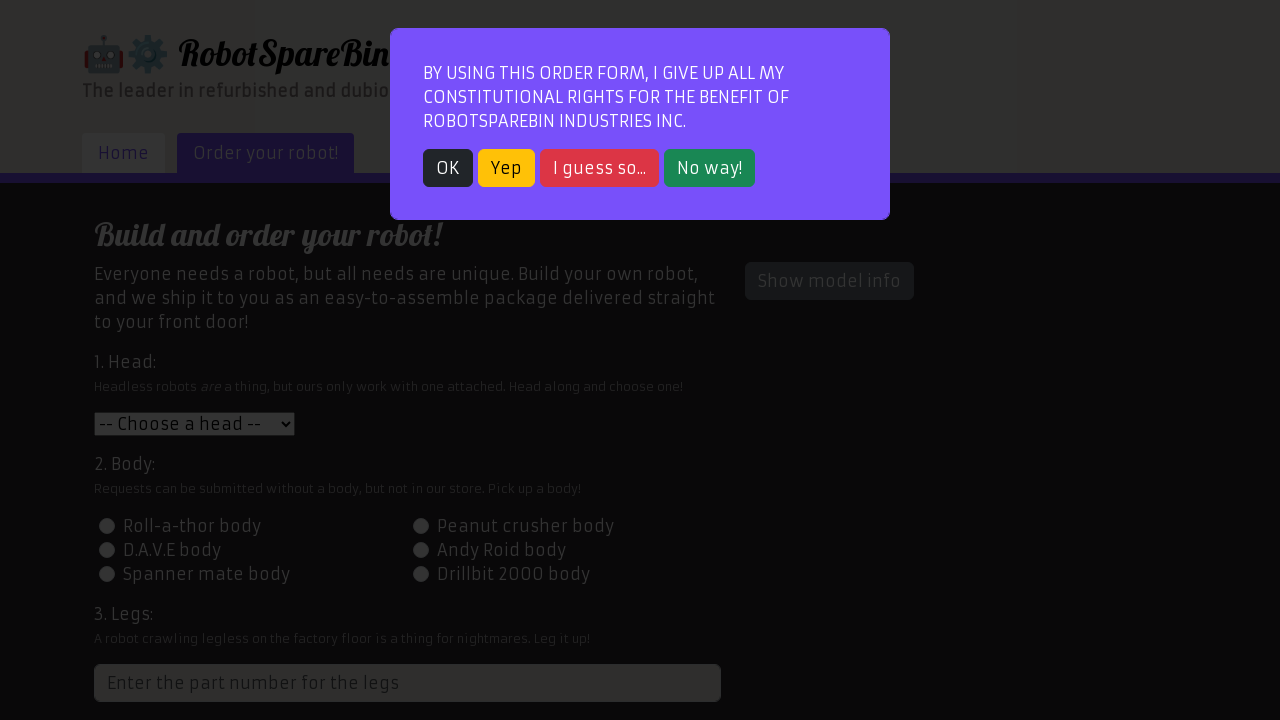

Closed popup modal by clicking OK button at (448, 168) on button.btn-dark
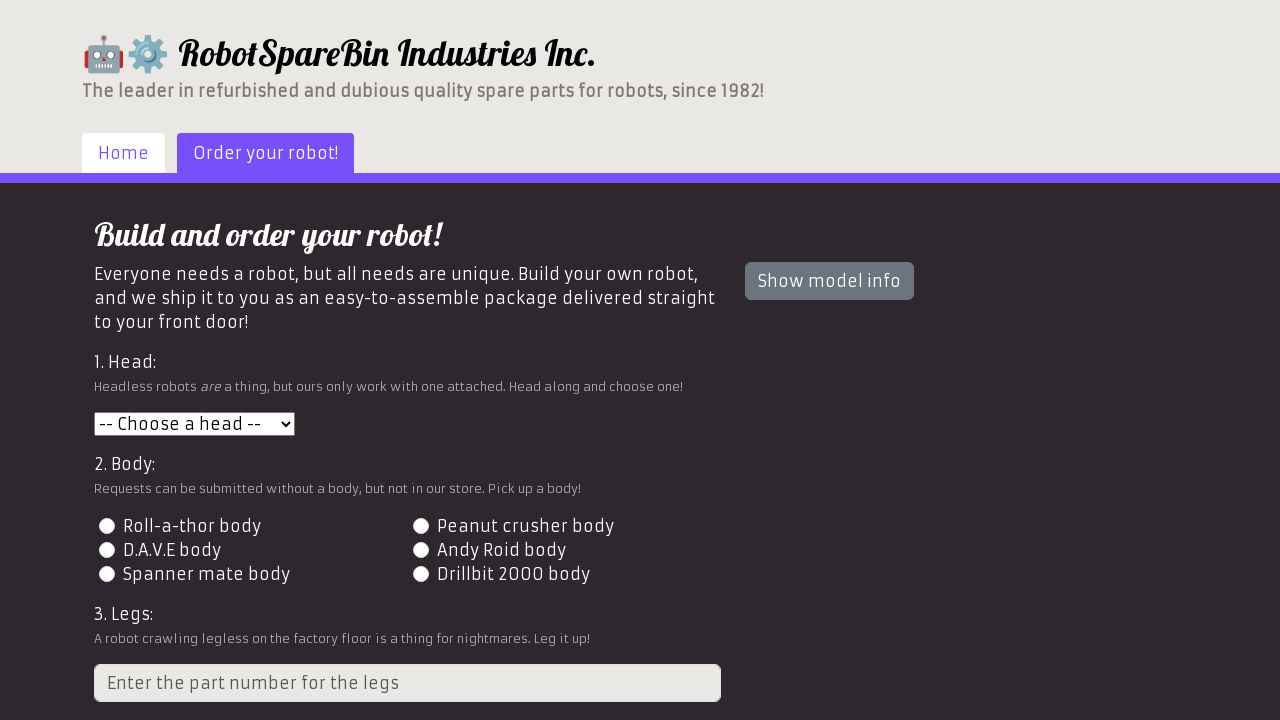

Selected 'Roll-a-thor head' from head dropdown on #head
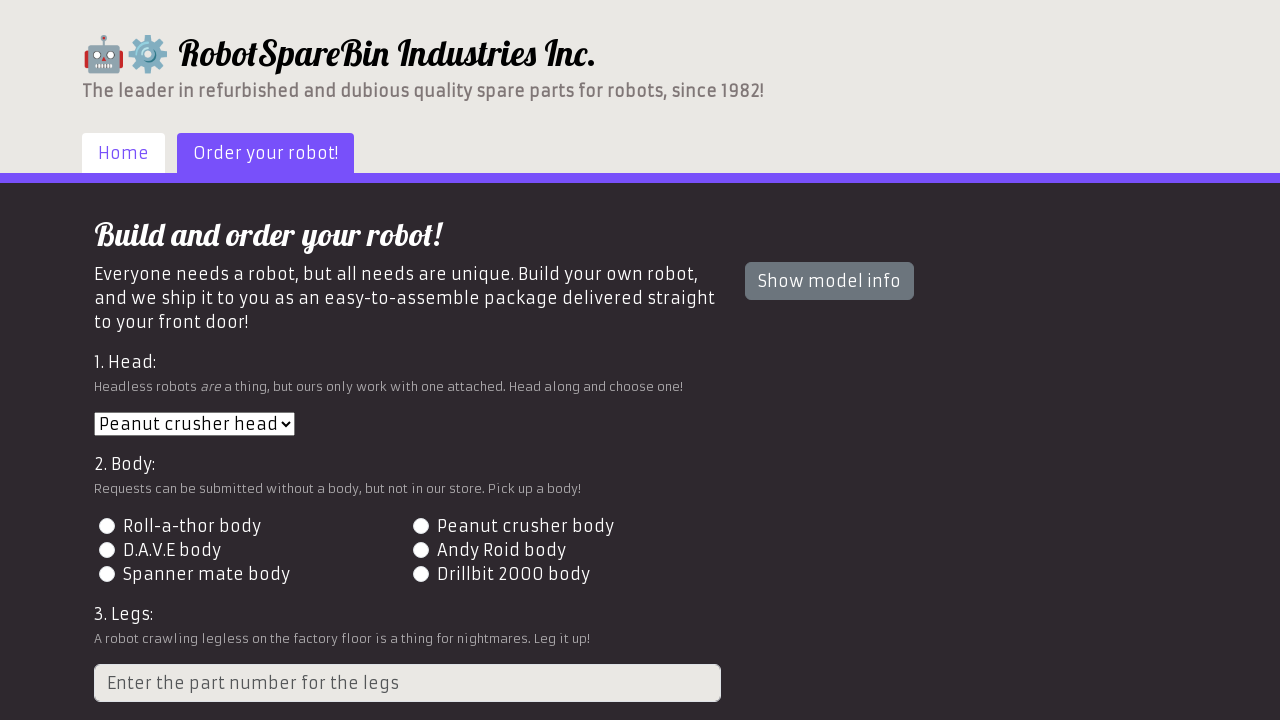

Selected body type 3 at (107, 550) on #id-body-3
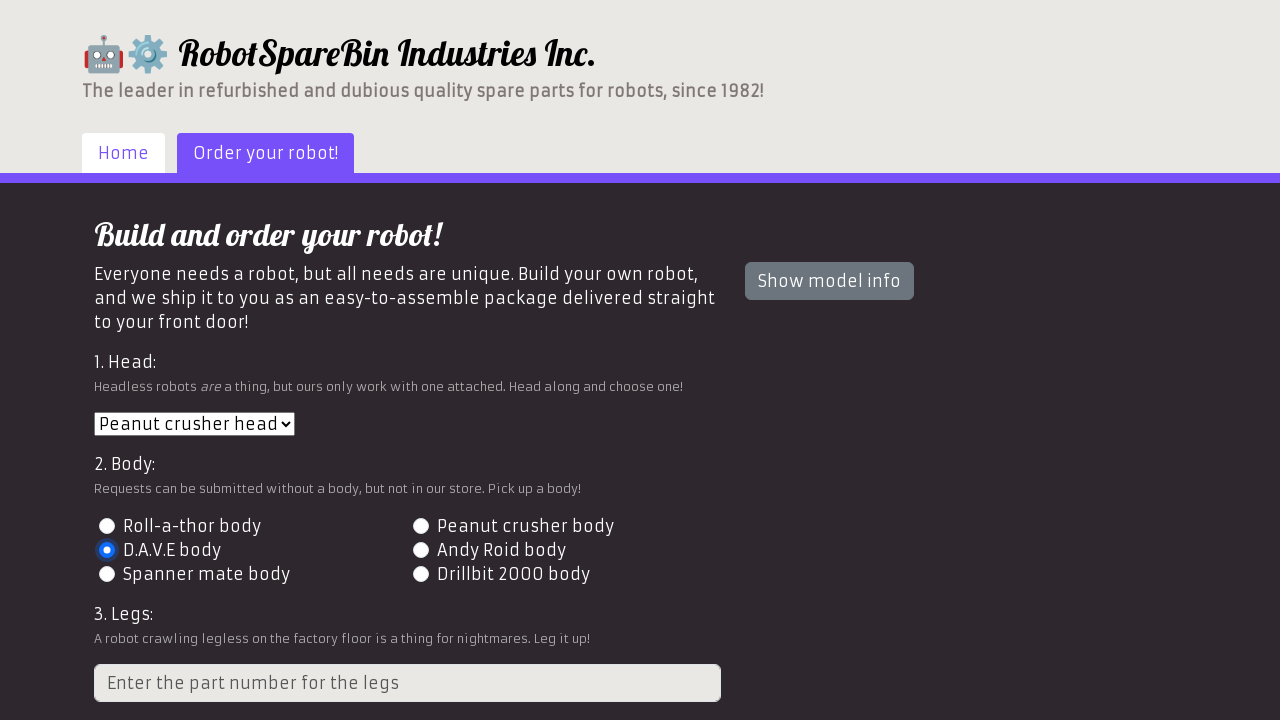

Filled legs field with part number 5 on input.form-control[placeholder='Enter the part number for the legs']
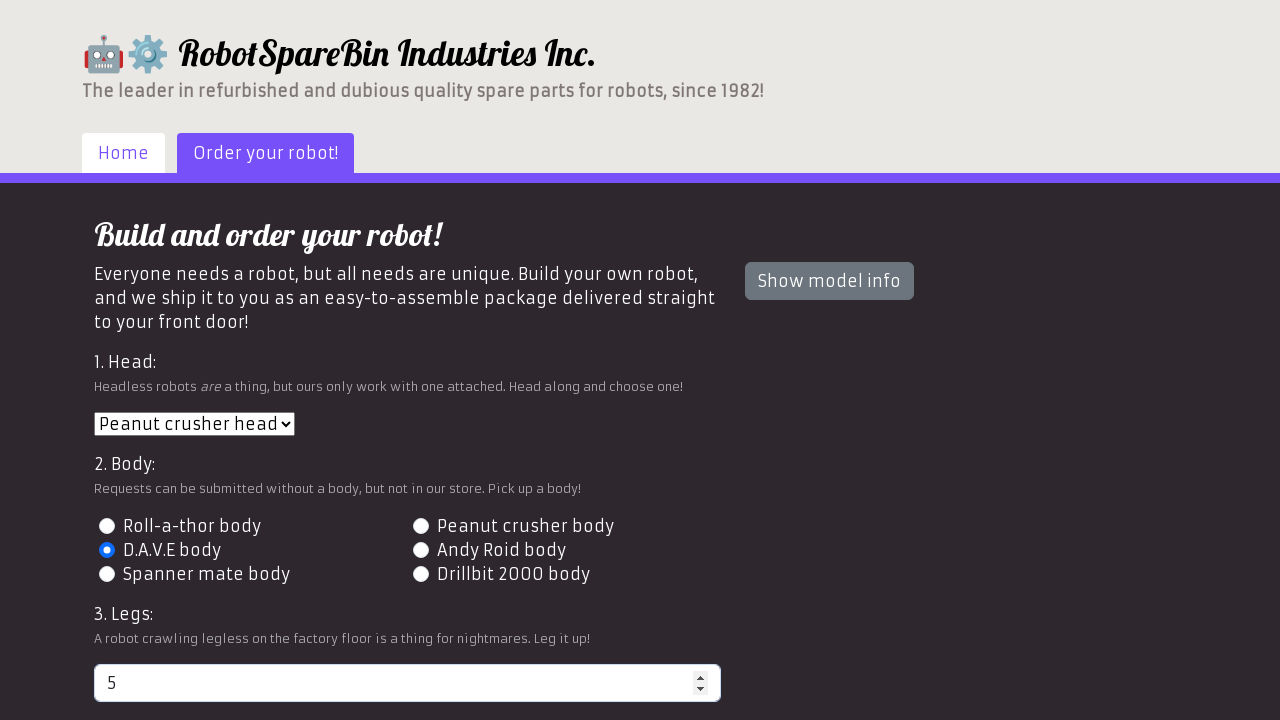

Filled address field with '742 Evergreen Terrace, Springfield' on #address
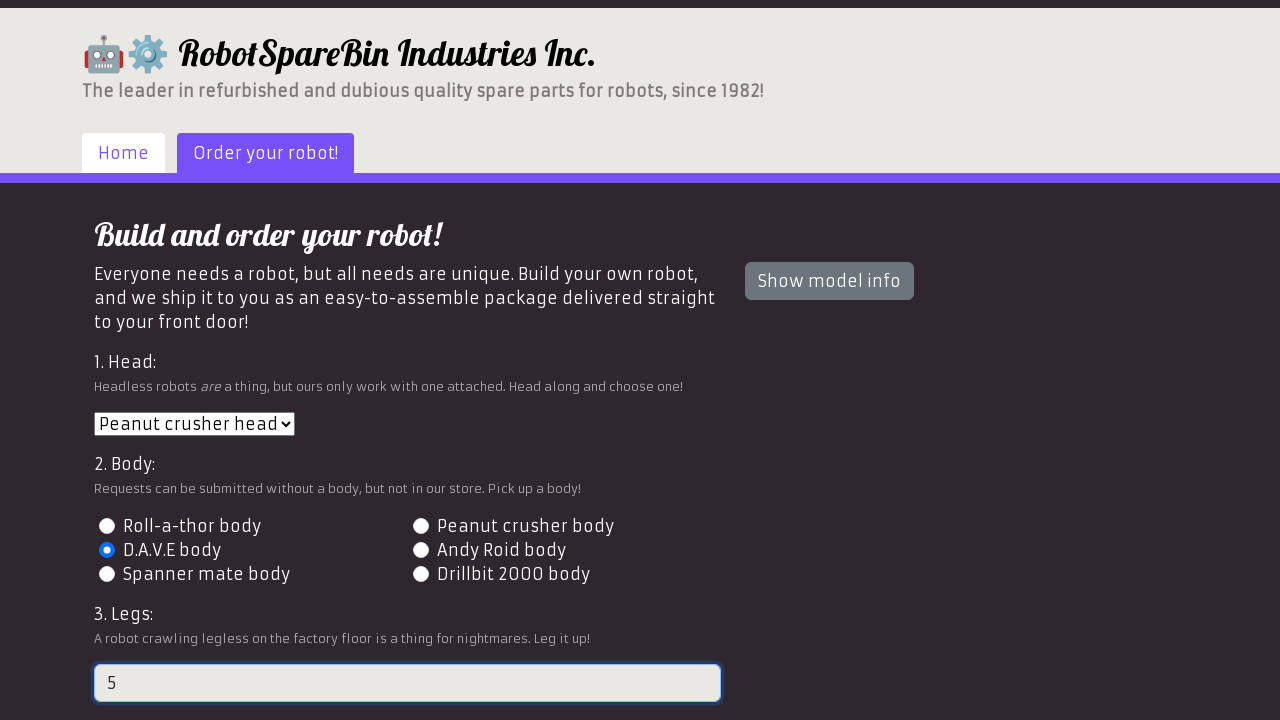

Clicked Preview button to see robot configuration at (141, 605) on #preview
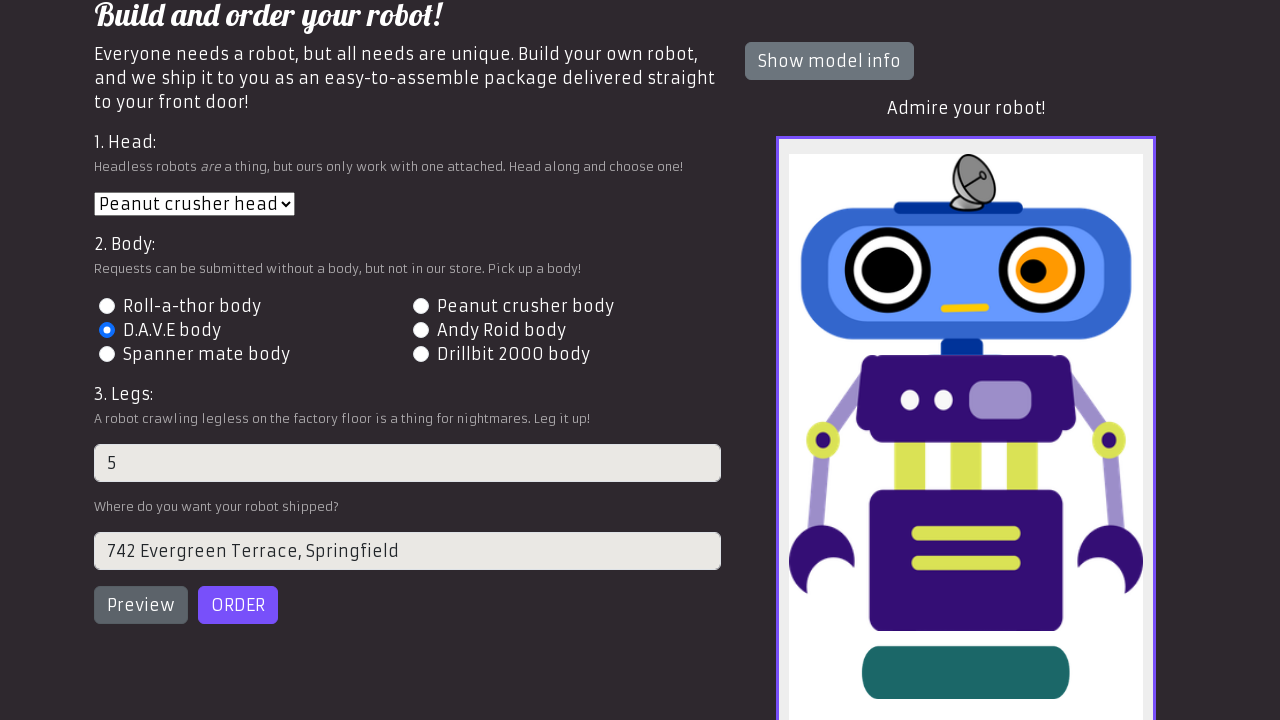

Robot preview image appeared
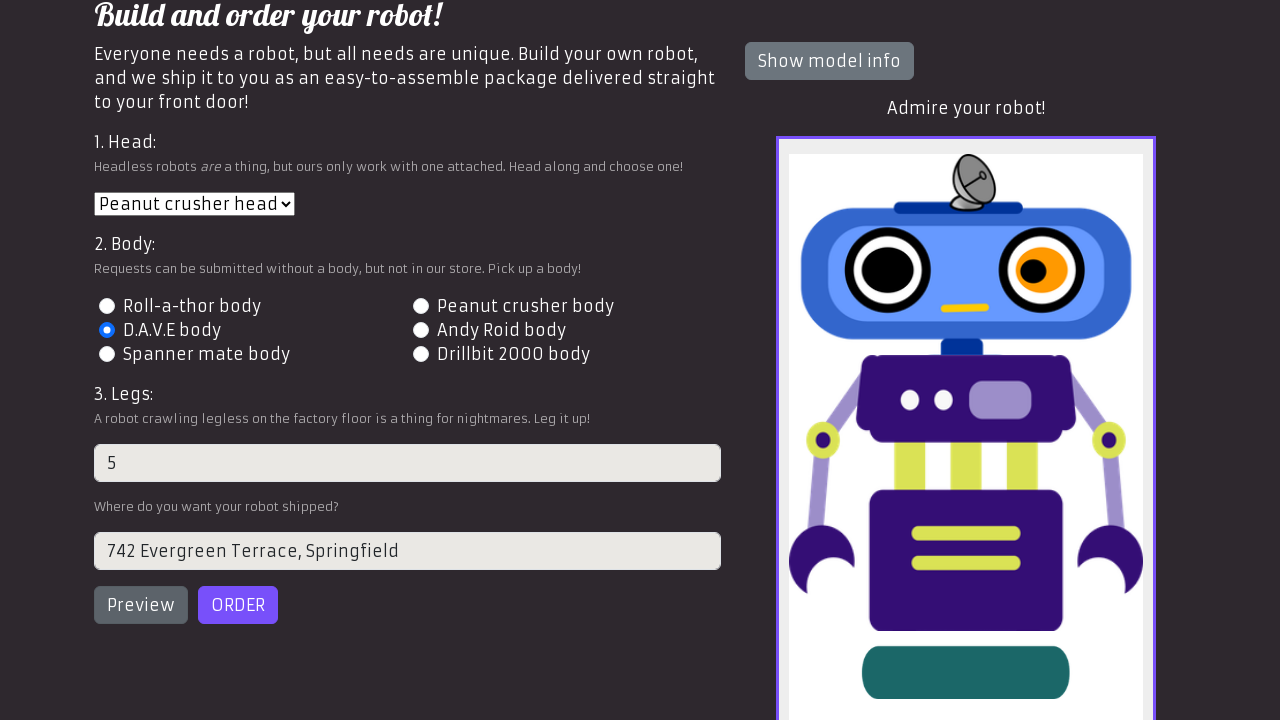

Clicked Order button to submit robot order at (238, 605) on #order
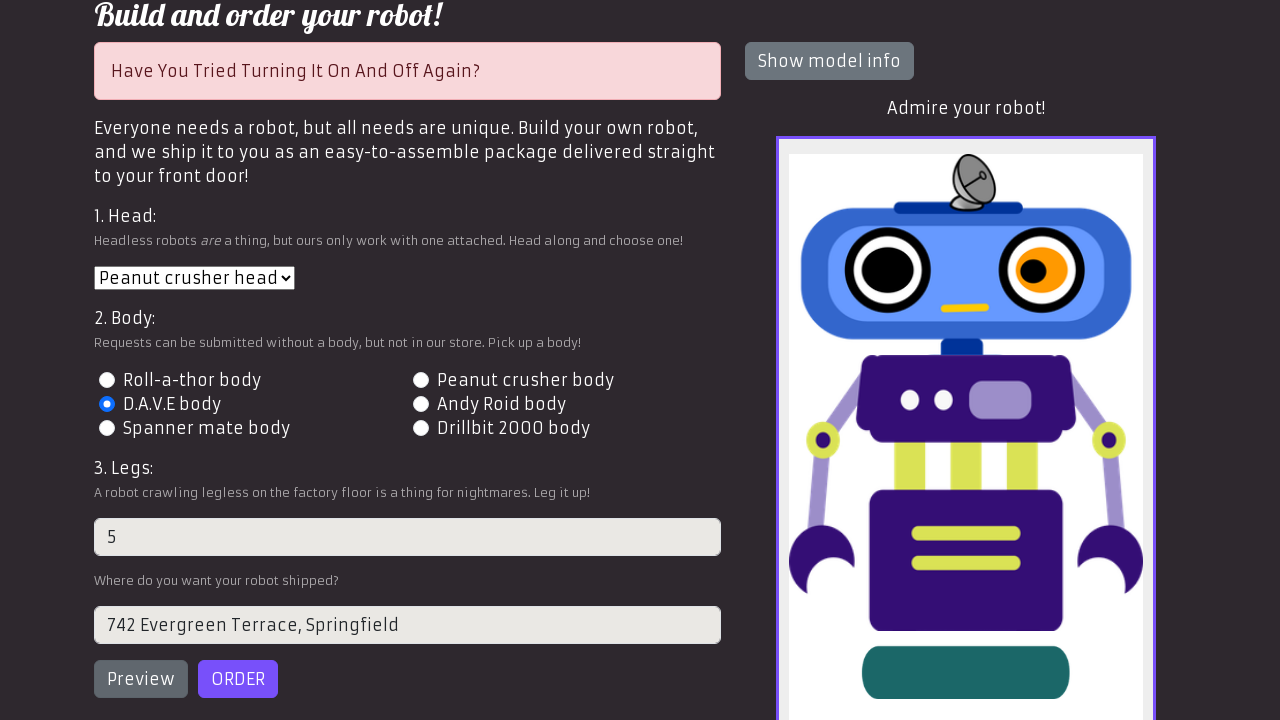

Retried order submission after error alert at (238, 679) on #order
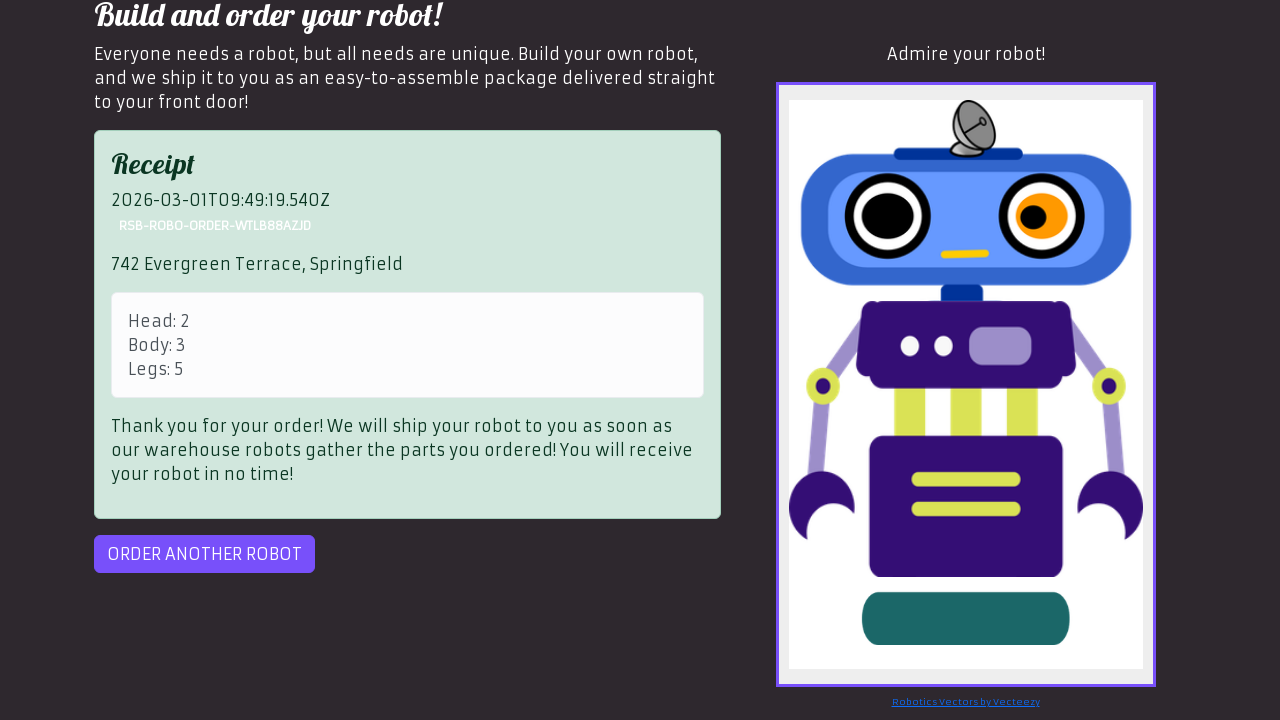

Order receipt appeared - order was successful
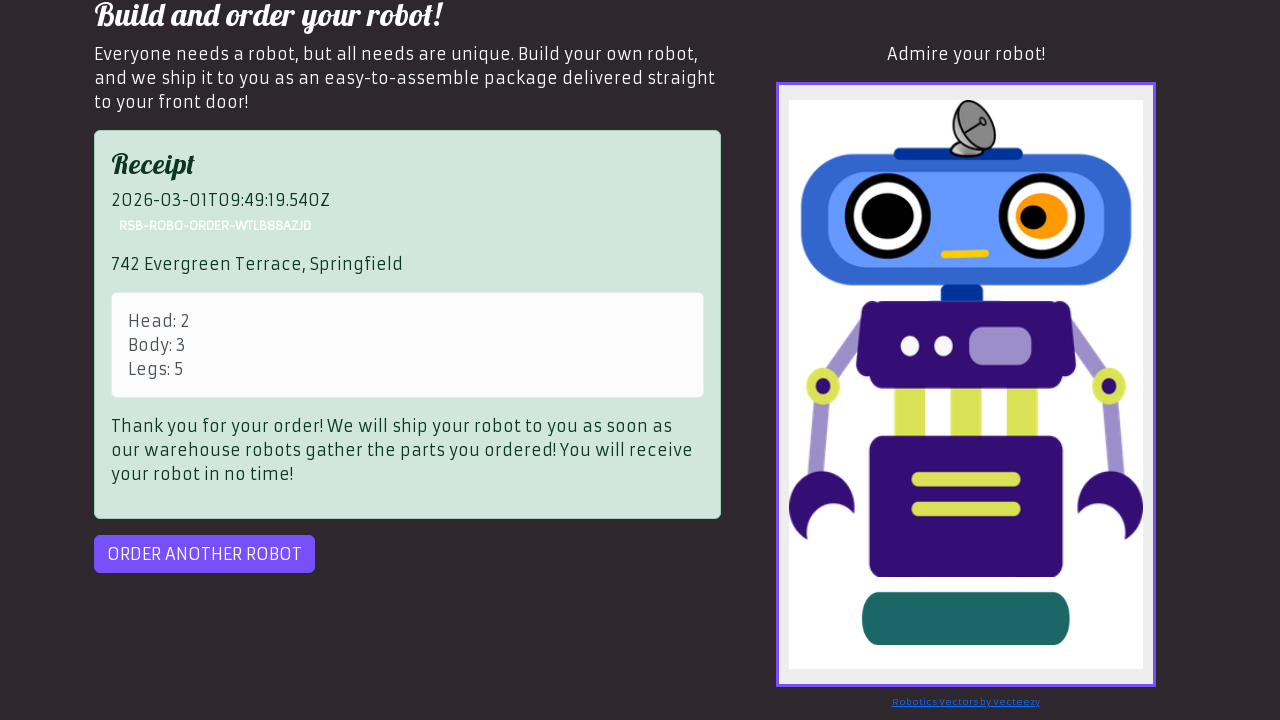

Clicked 'Order another robot' button at (204, 554) on #order-another
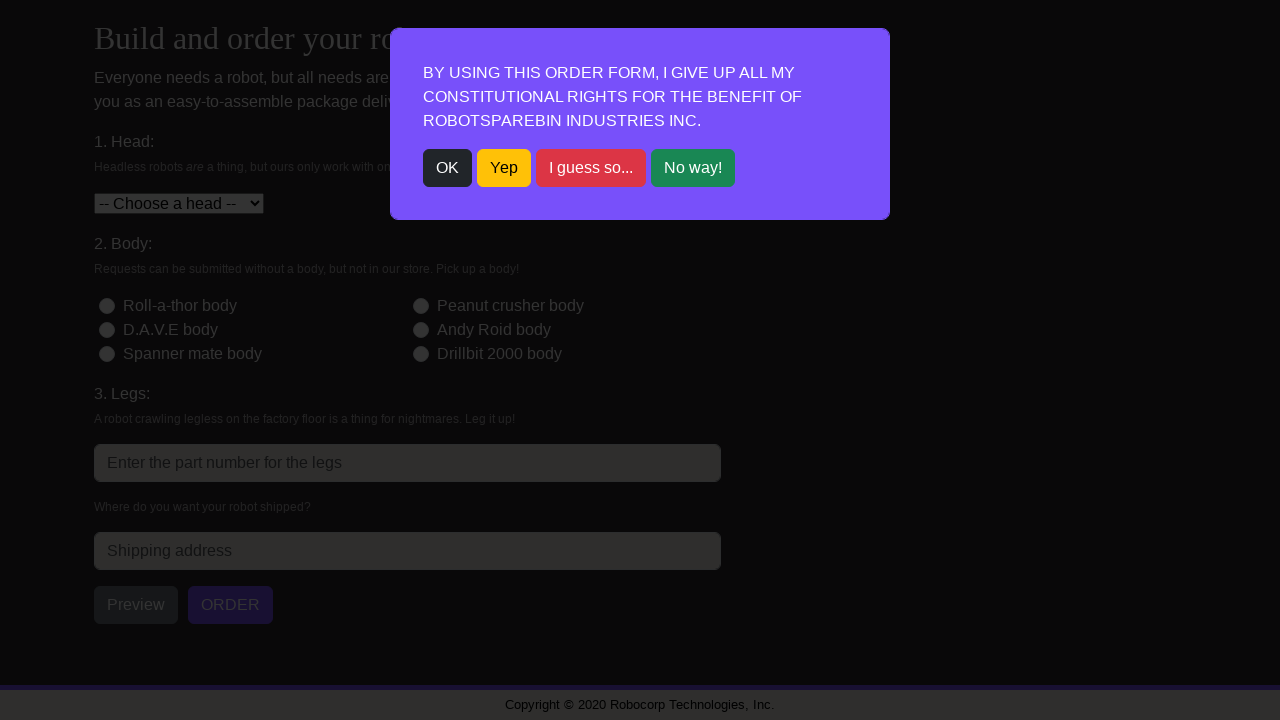

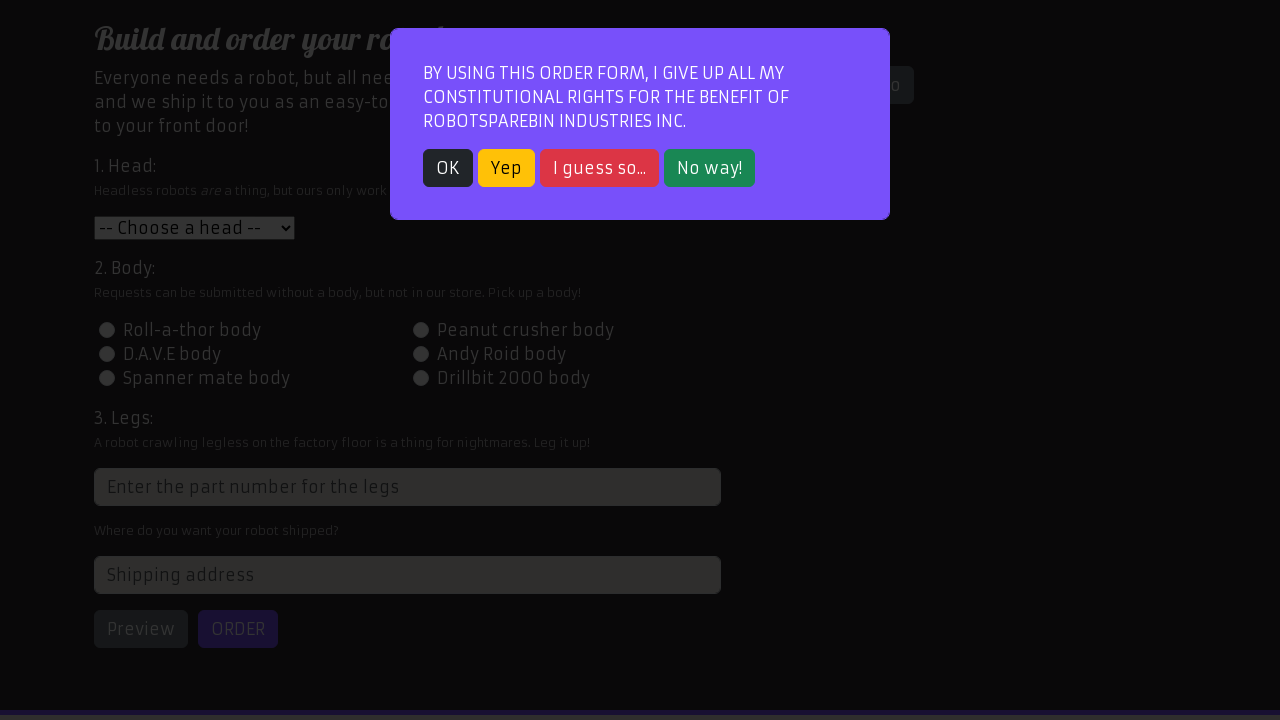